Tests filling a text input field with a name on the Bootswatch default theme page

Starting URL: https://bootswatch.com/default/

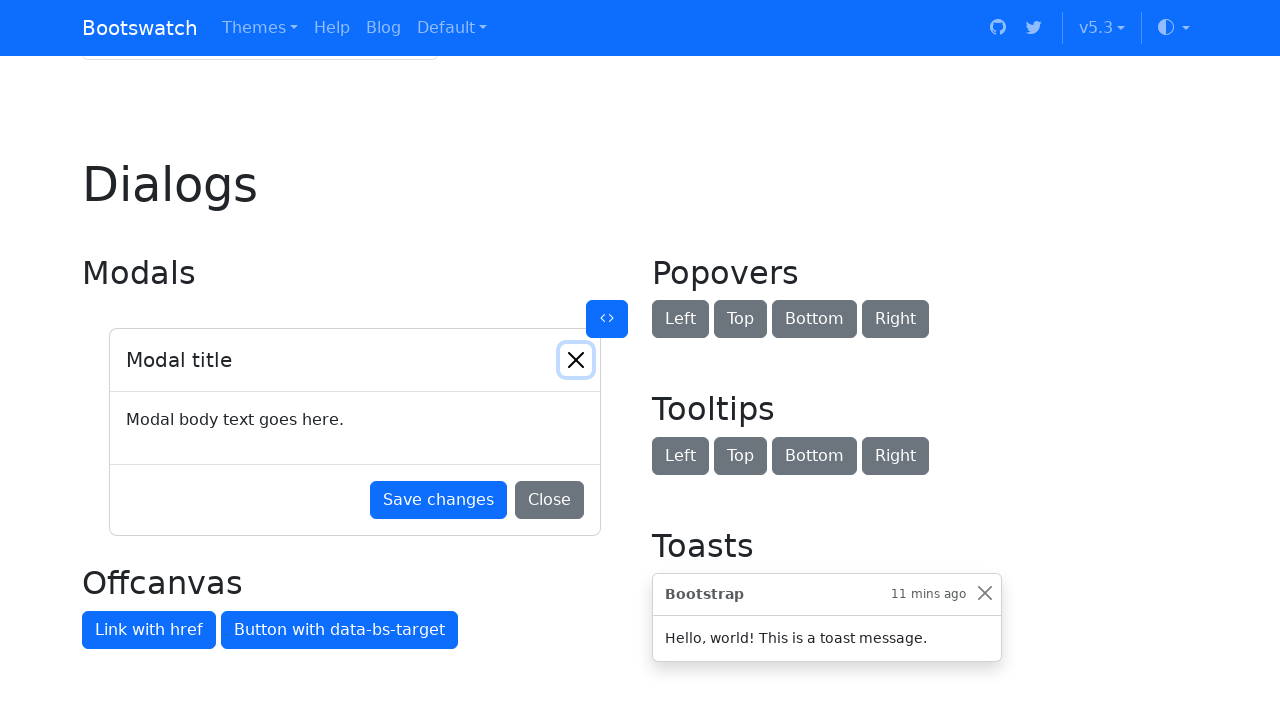

Located default input textbox by role and name
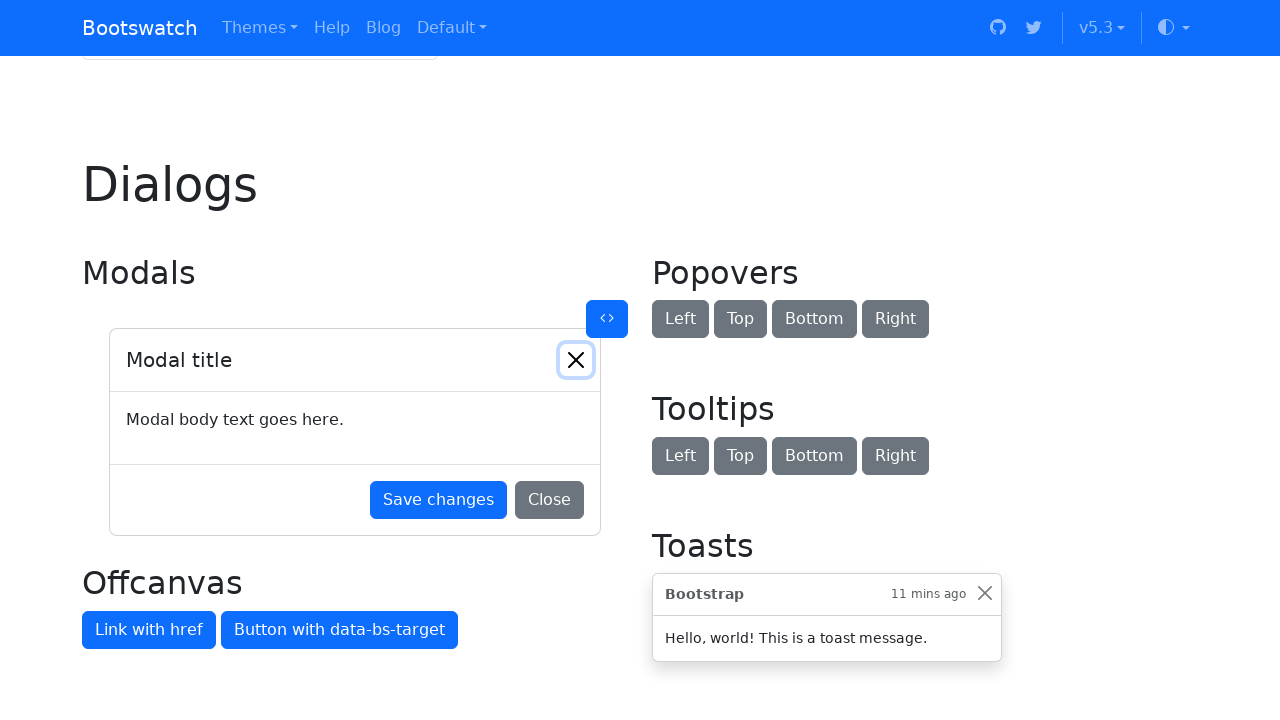

Filled textbox with name 'Hariprasath' on internal:role=textbox[name="Default input"i]
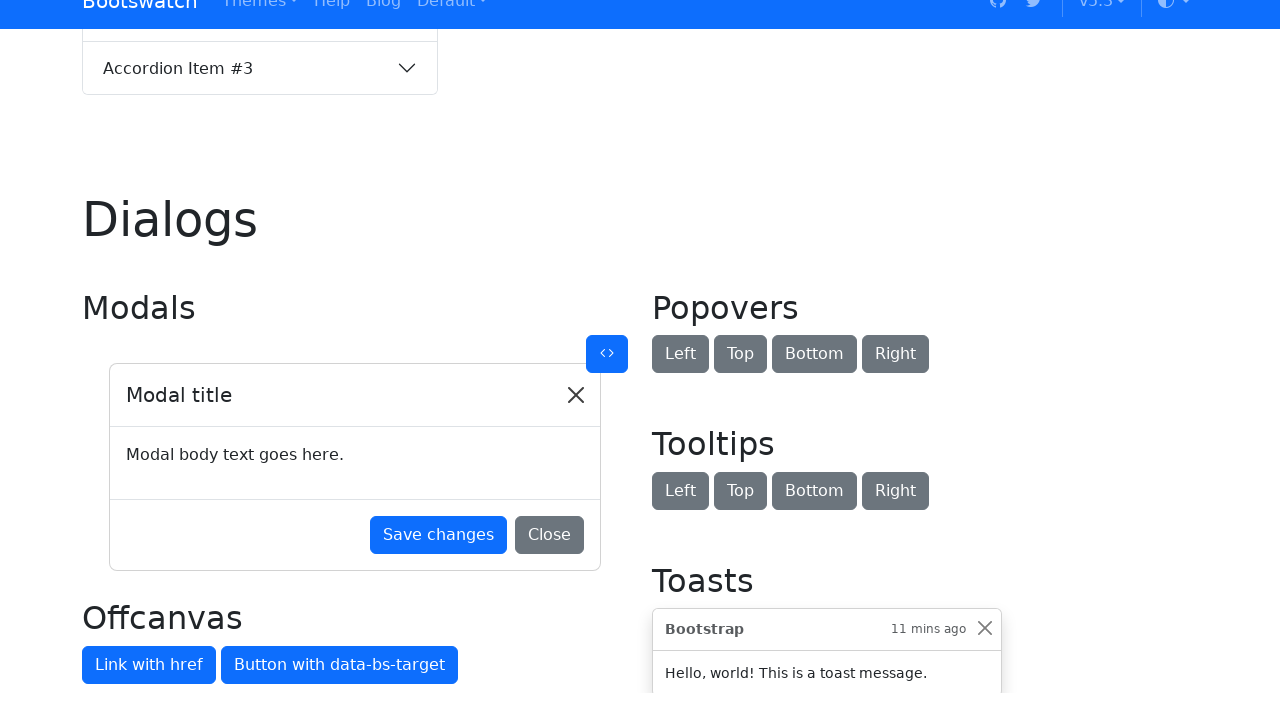

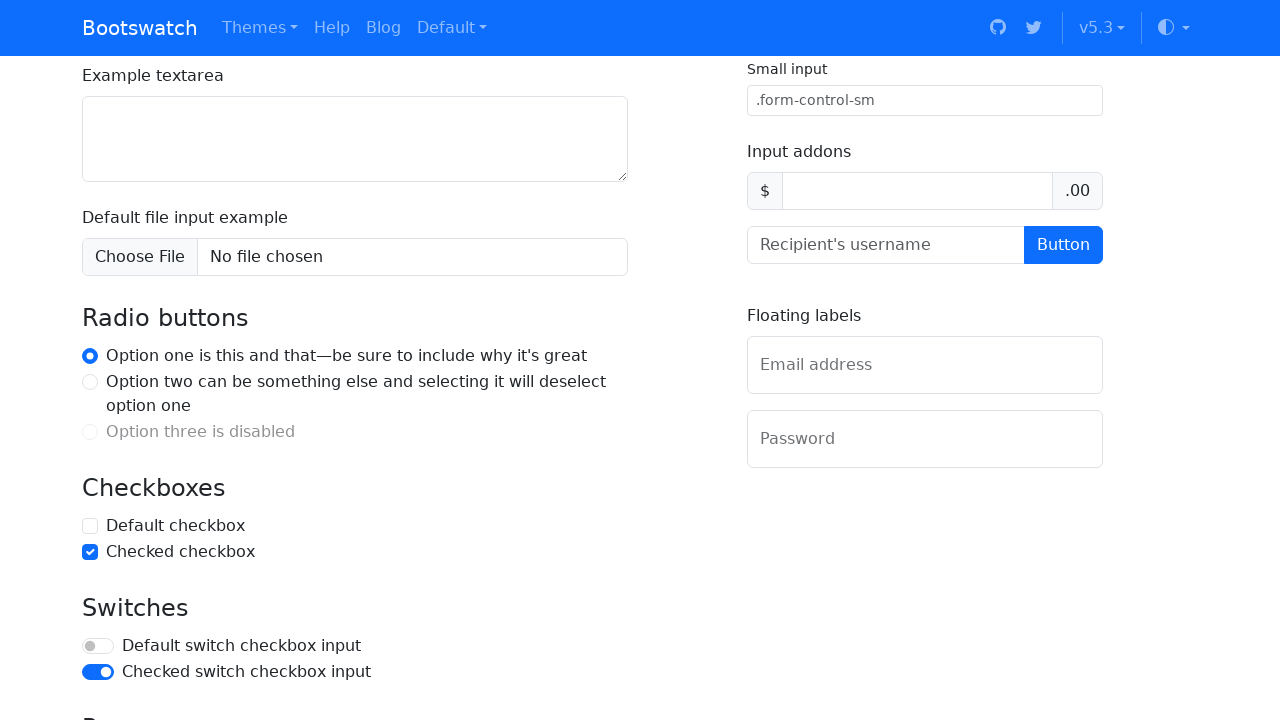